Navigates through paginated stock market data tables by clicking on different page group links and verifying table content is displayed

Starting URL: https://money.rediff.com/gainers/bse/daily/

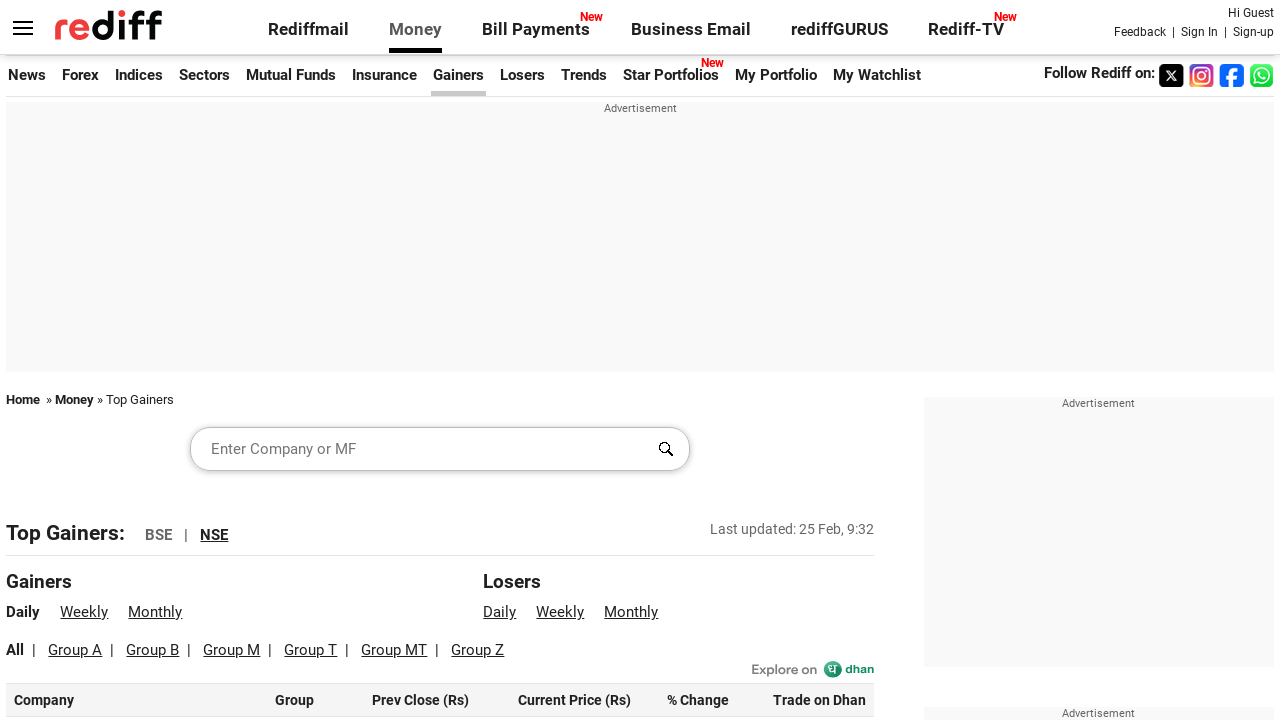

Located pager element containing group links
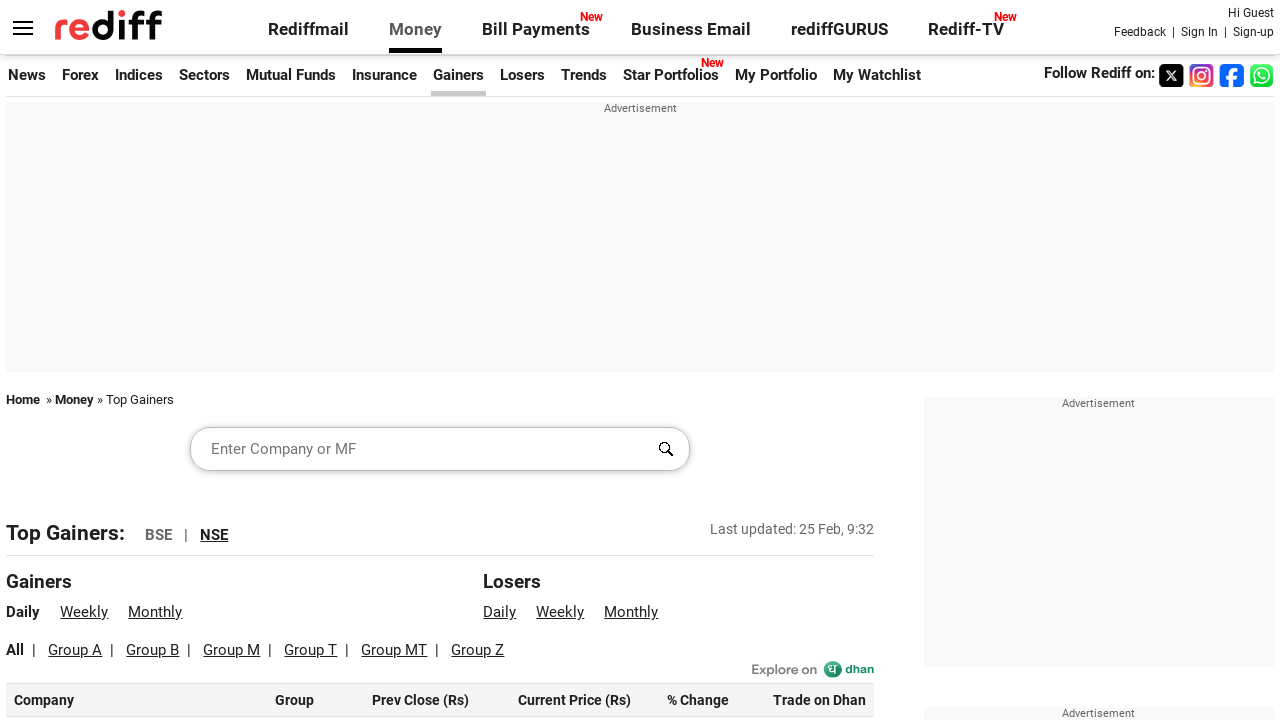

Retrieved all pagination links from pager
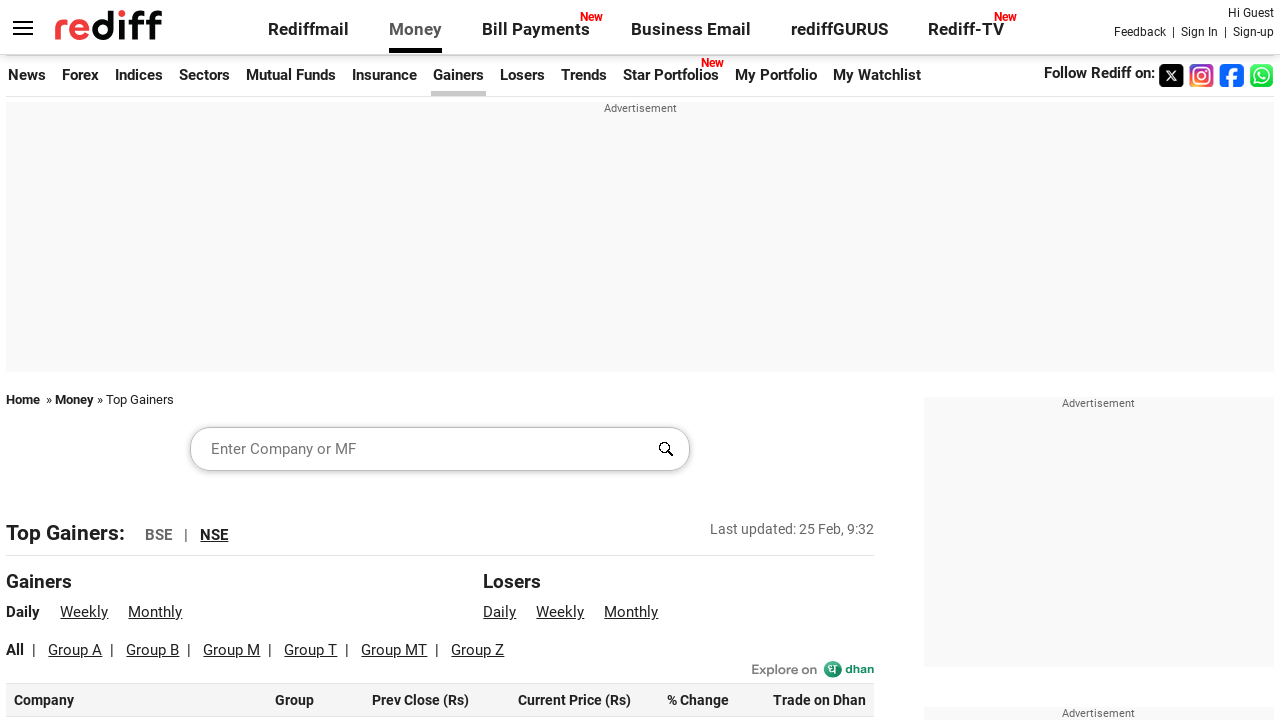

Extracted text from 6 pagination links
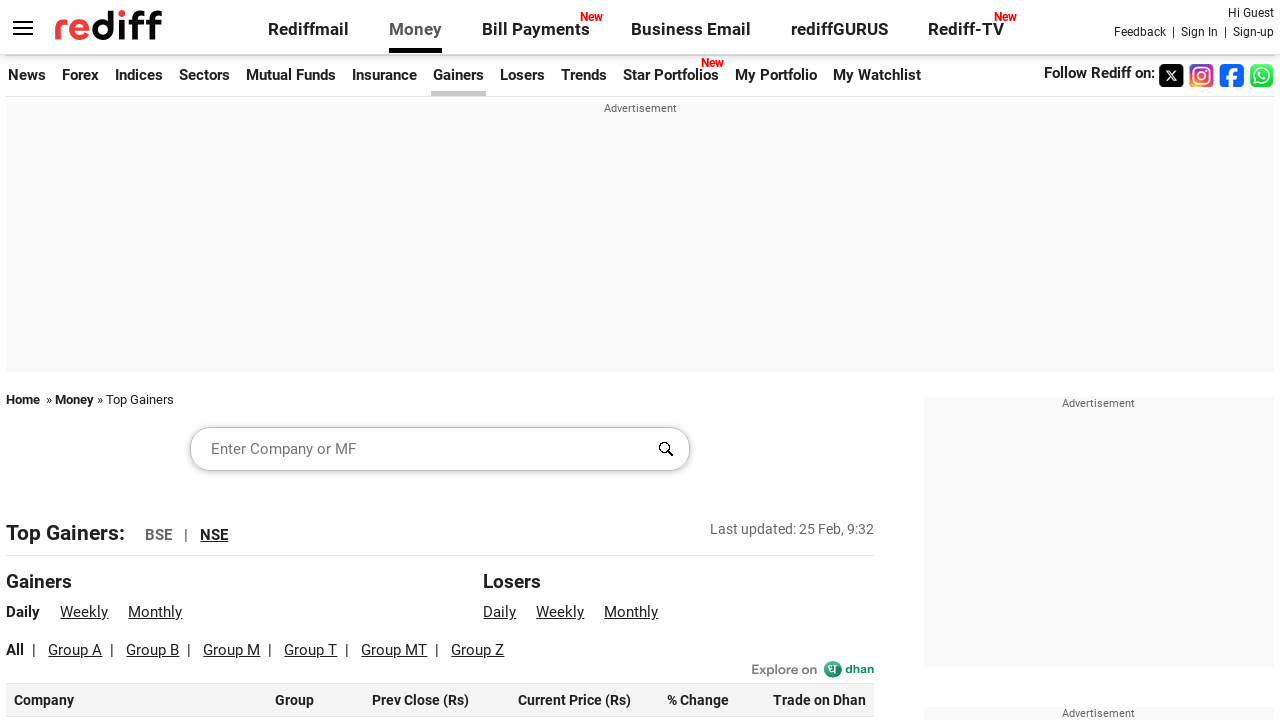

Clicked pagination link for group 'Daily' at (23, 612) on text=Daily
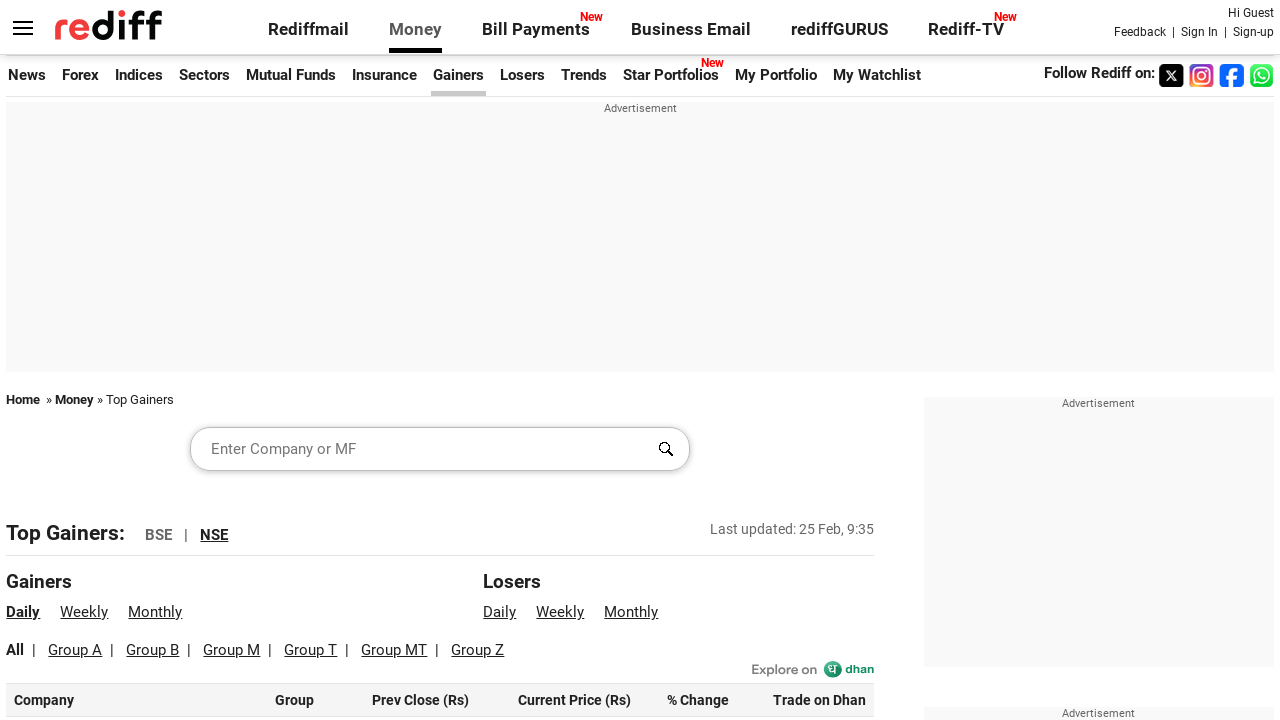

Table loaded for group 'Daily'
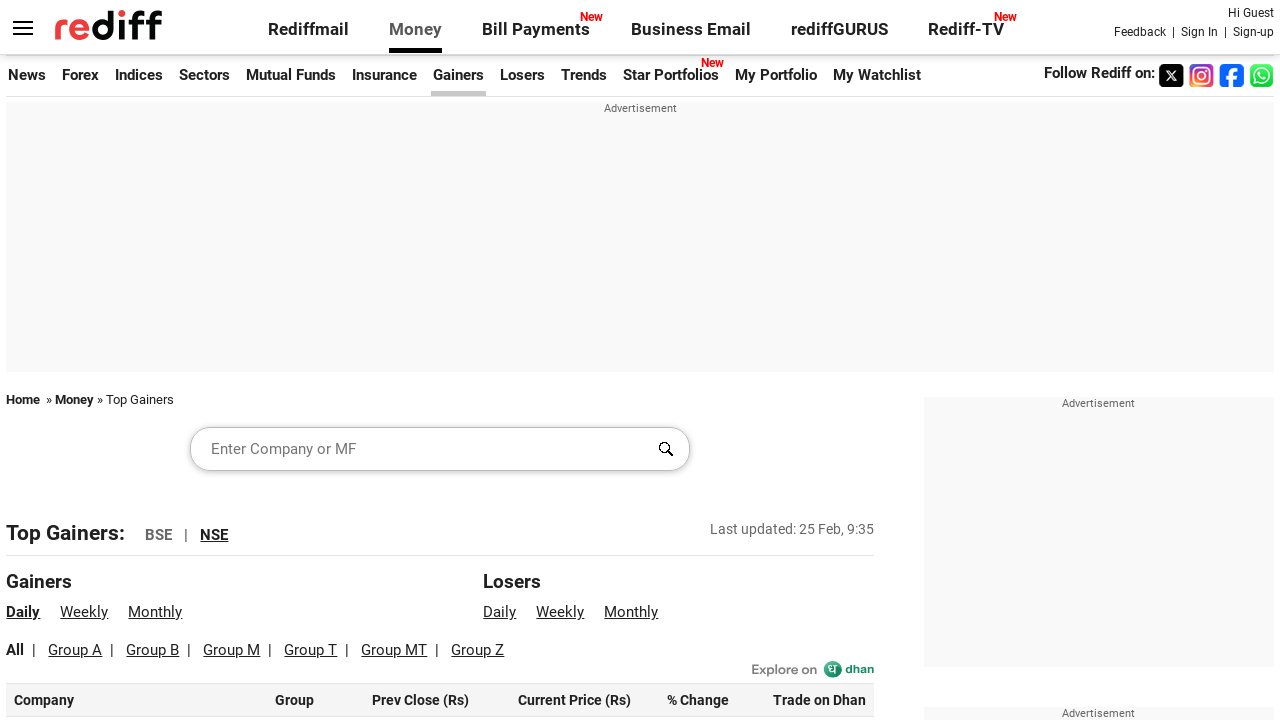

Table rows verified for group 'Daily'
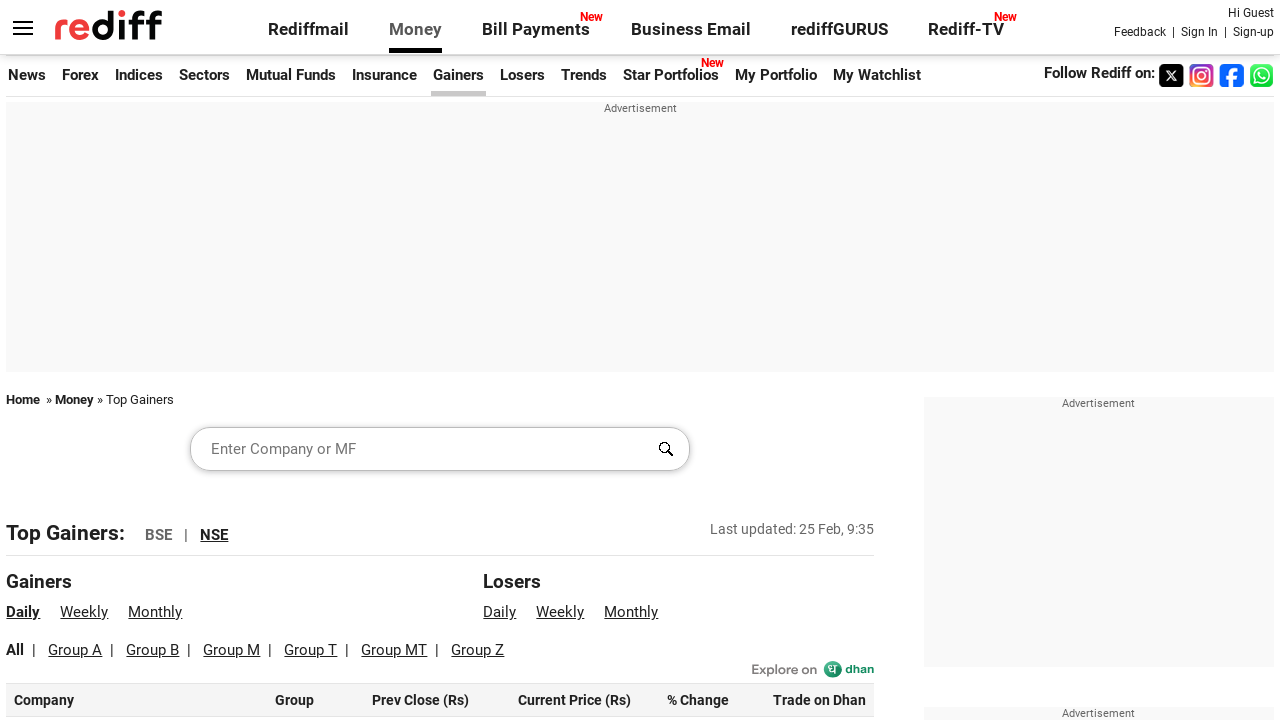

Clicked pagination link for group 'Weekly' at (84, 612) on text=Weekly
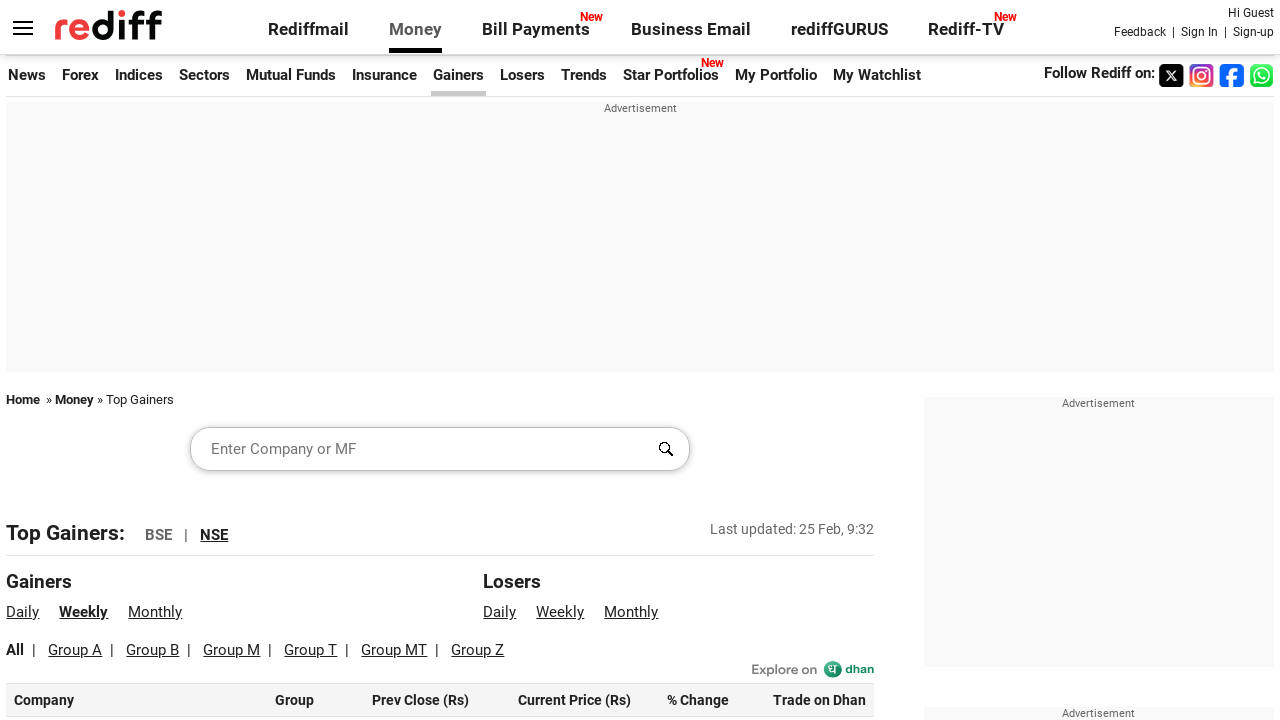

Table loaded for group 'Weekly'
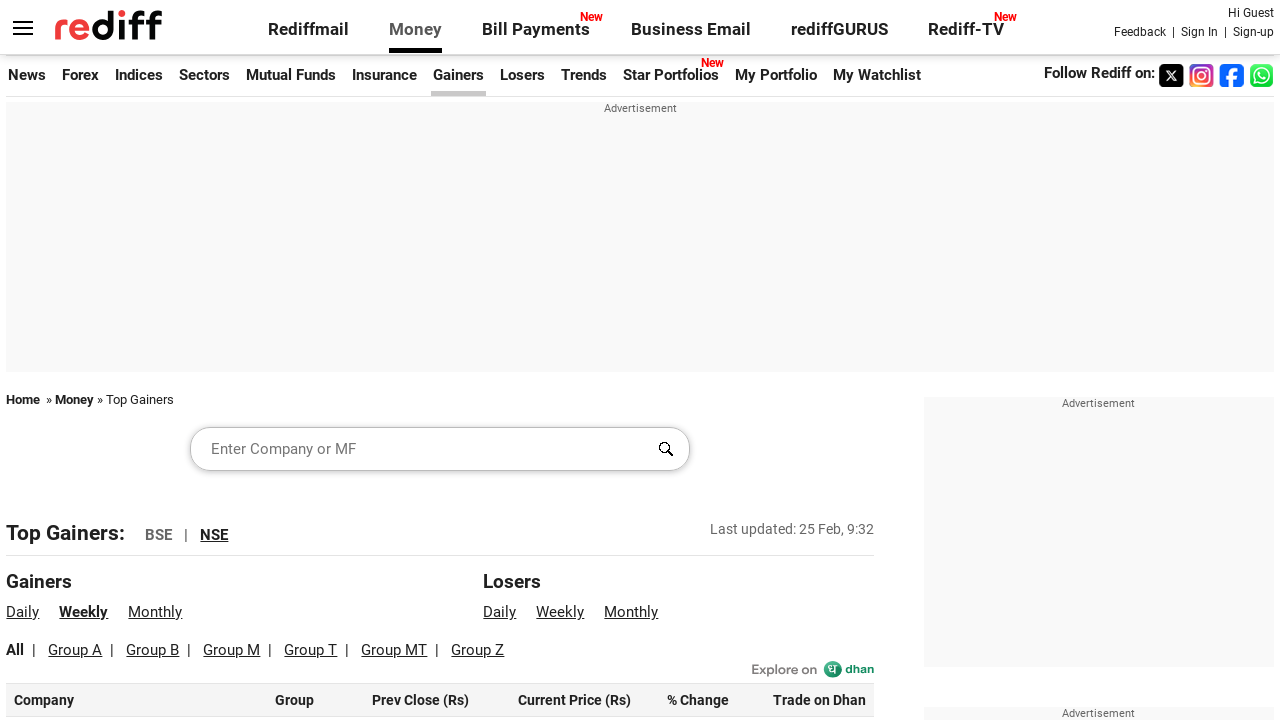

Table rows verified for group 'Weekly'
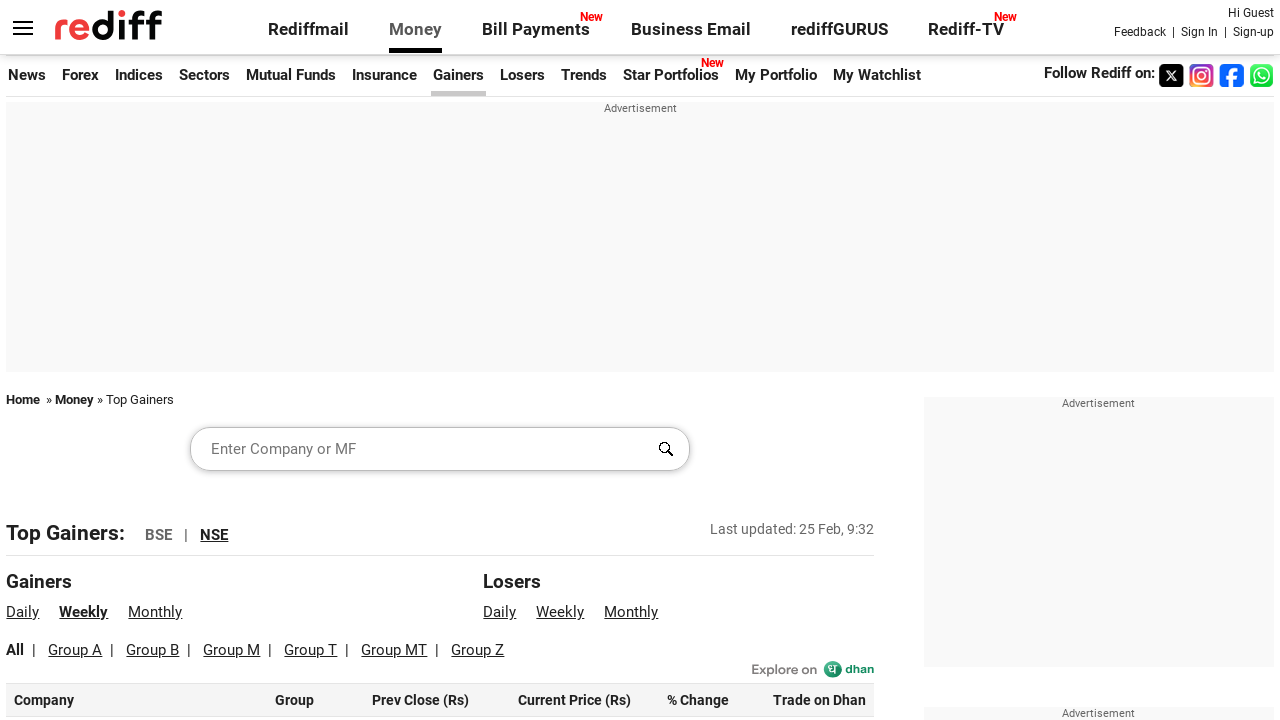

Clicked pagination link for group 'Monthly' at (155, 612) on text=Monthly
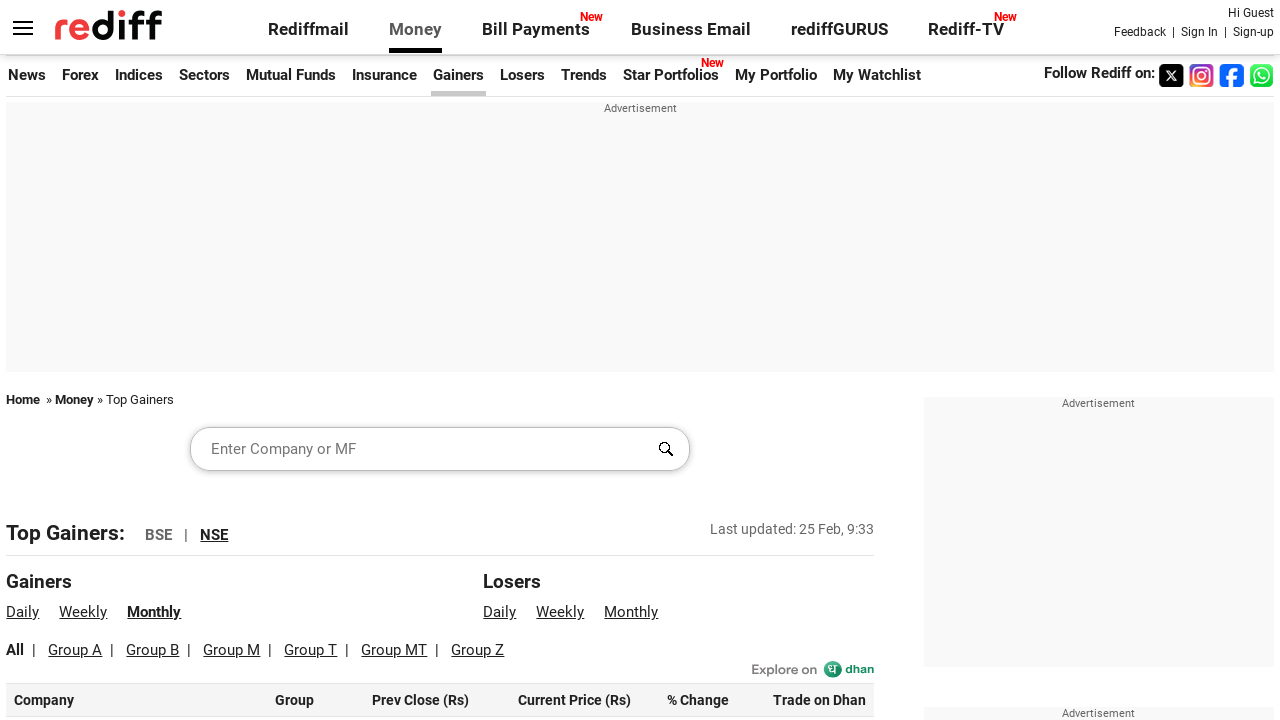

Table loaded for group 'Monthly'
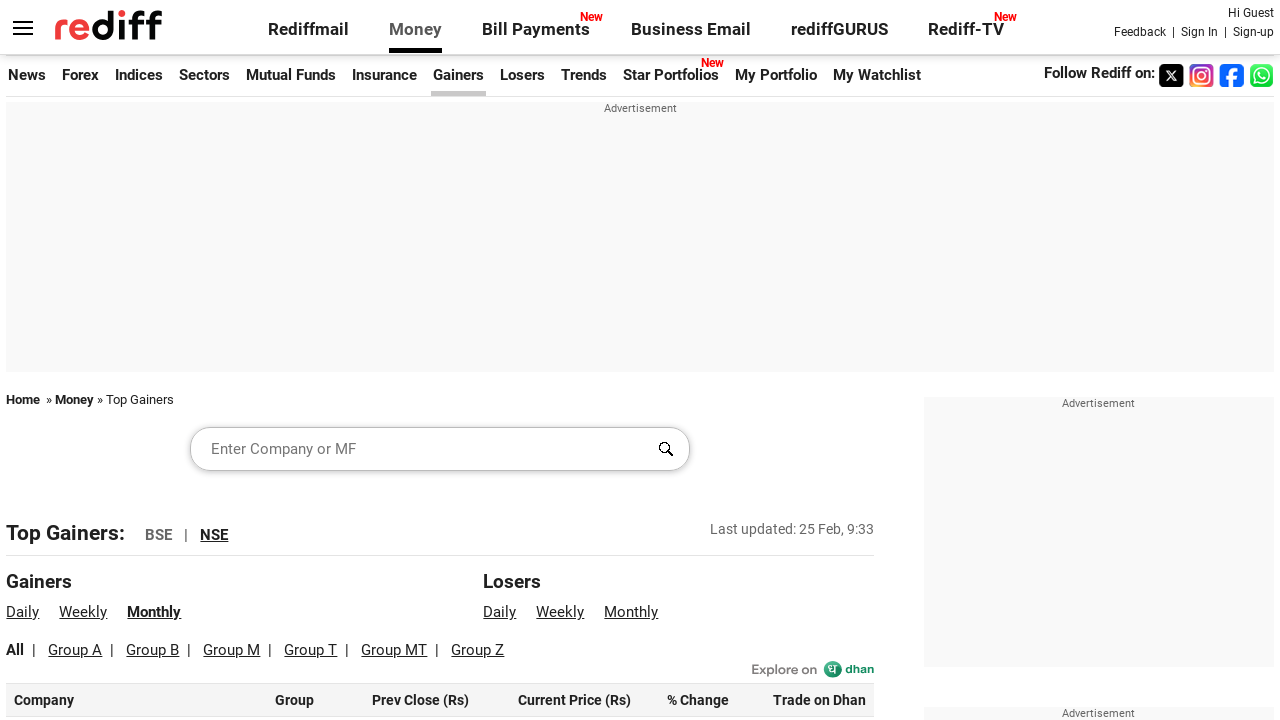

Table rows verified for group 'Monthly'
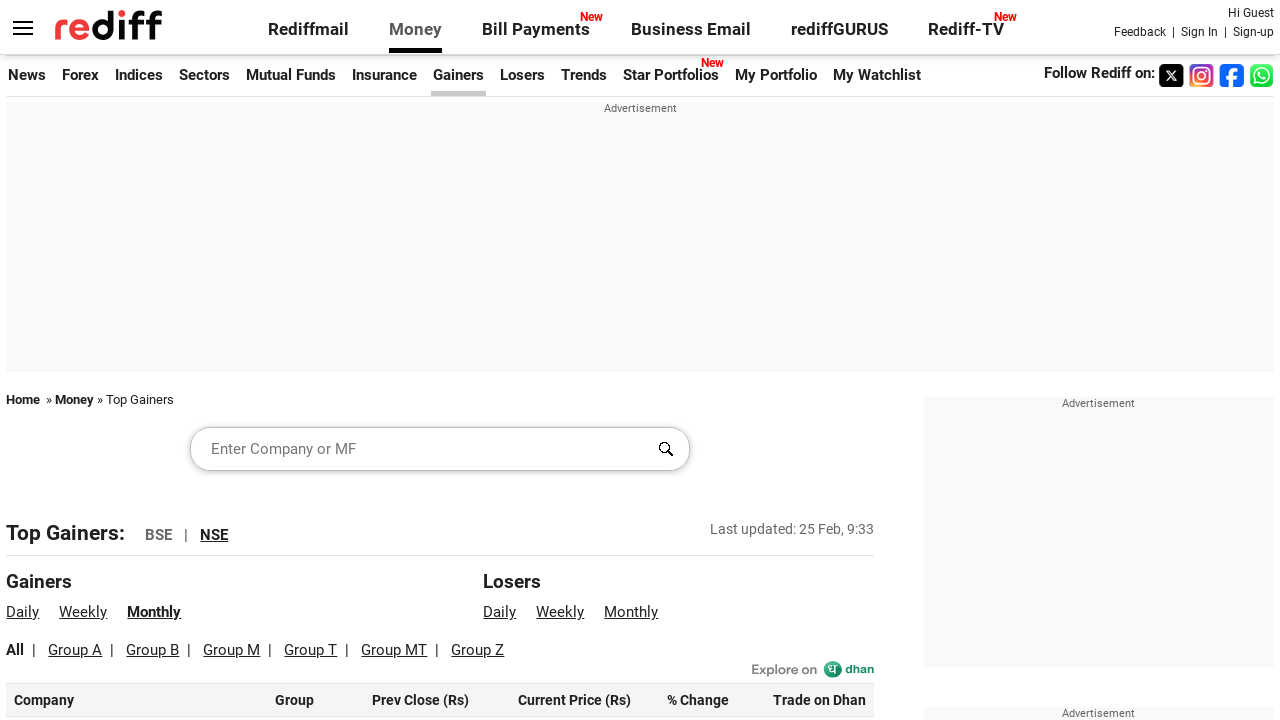

Clicked pagination link for group 'Daily' at (23, 612) on text=Daily
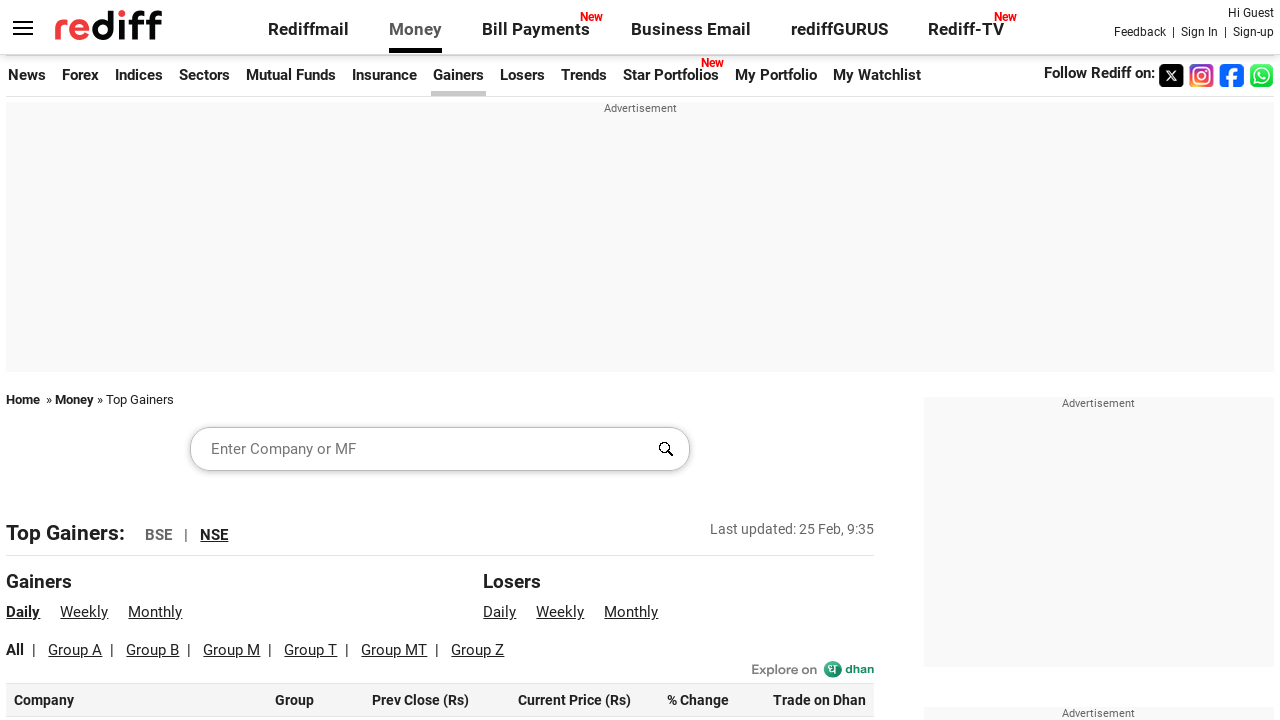

Table loaded for group 'Daily'
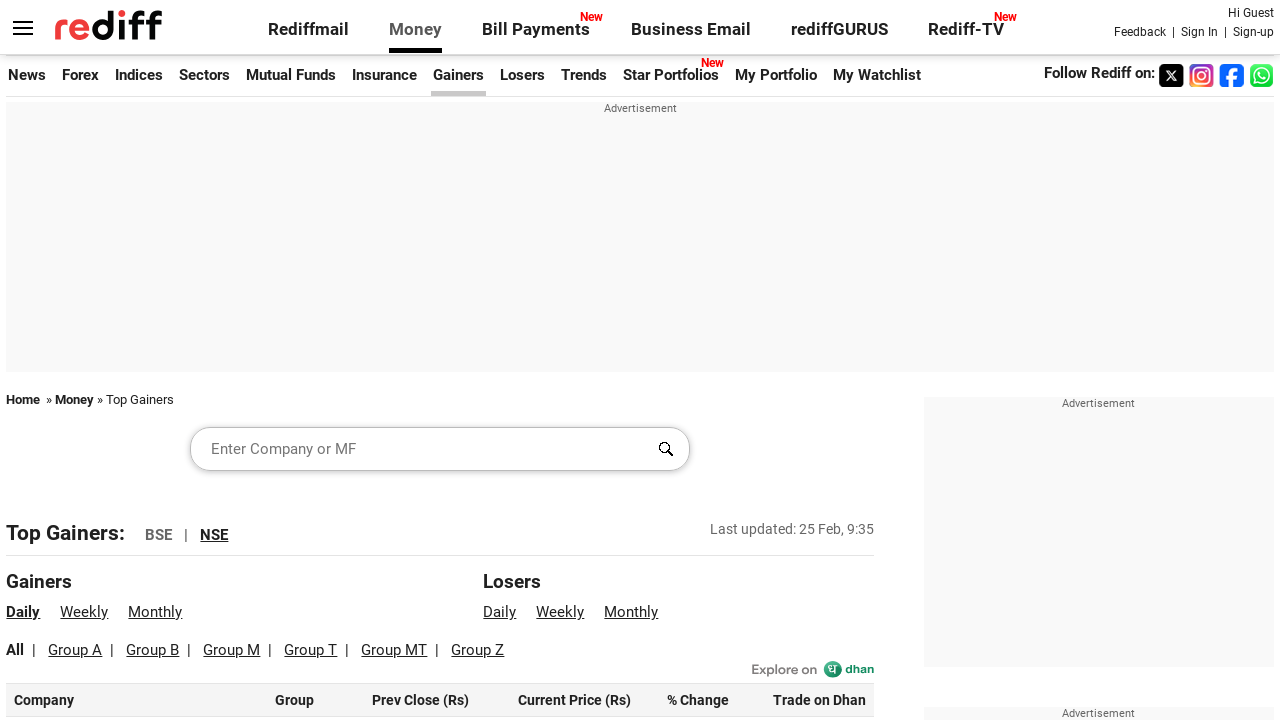

Table rows verified for group 'Daily'
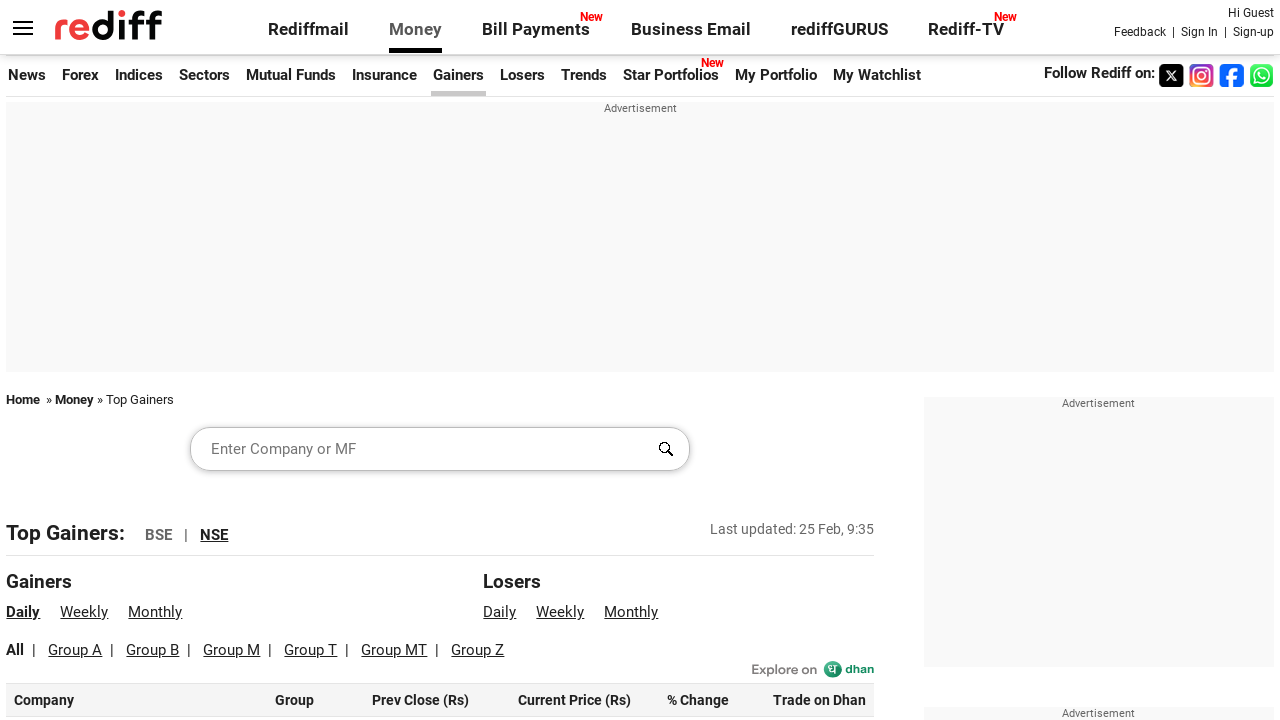

Clicked pagination link for group 'Weekly' at (84, 612) on text=Weekly
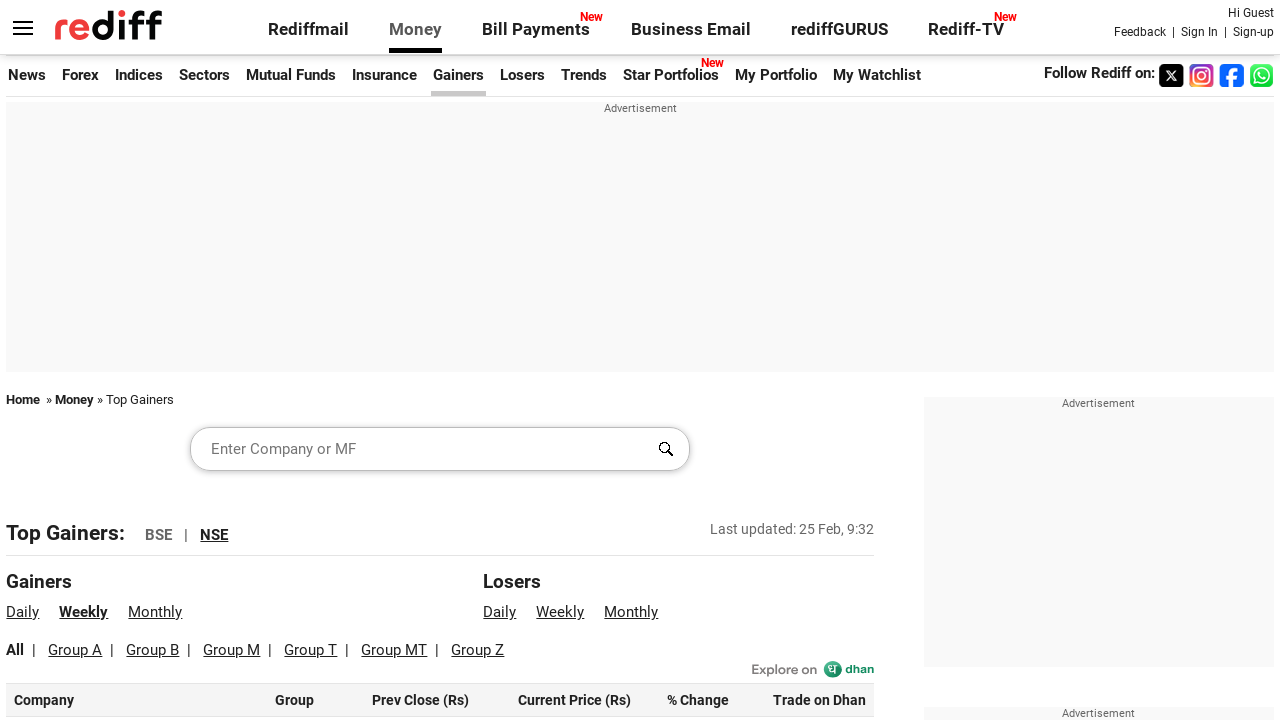

Table loaded for group 'Weekly'
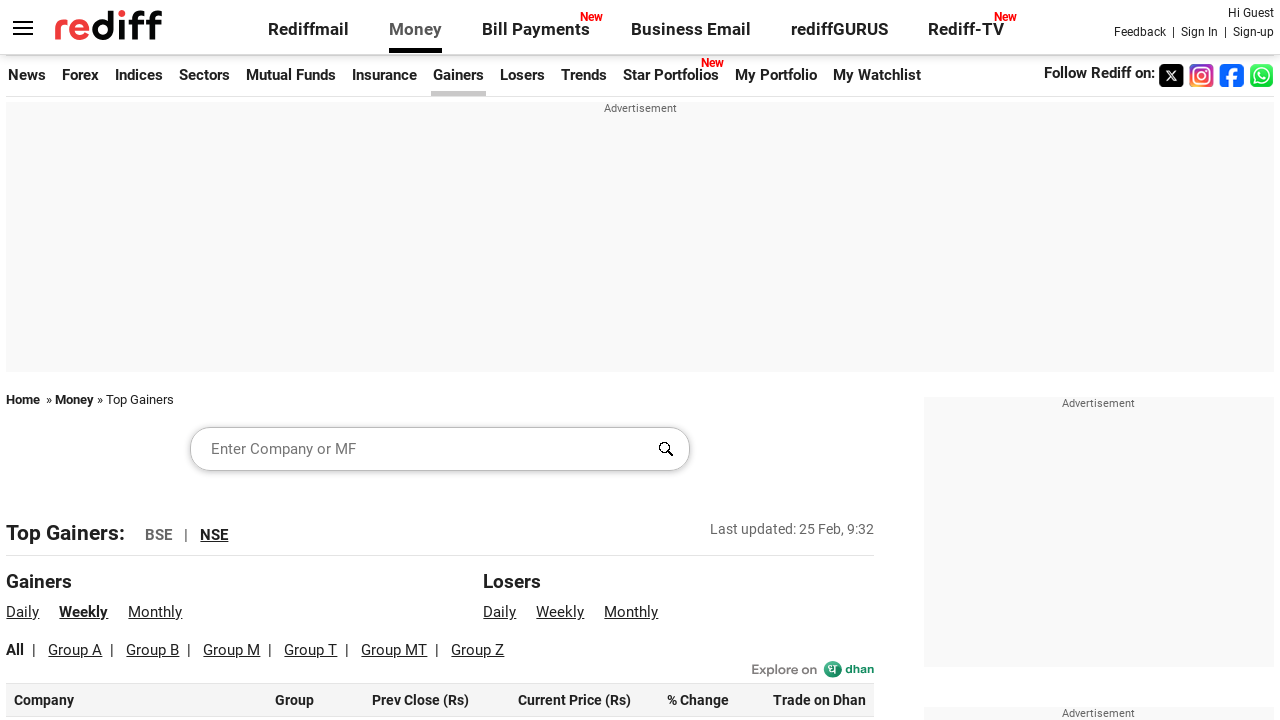

Table rows verified for group 'Weekly'
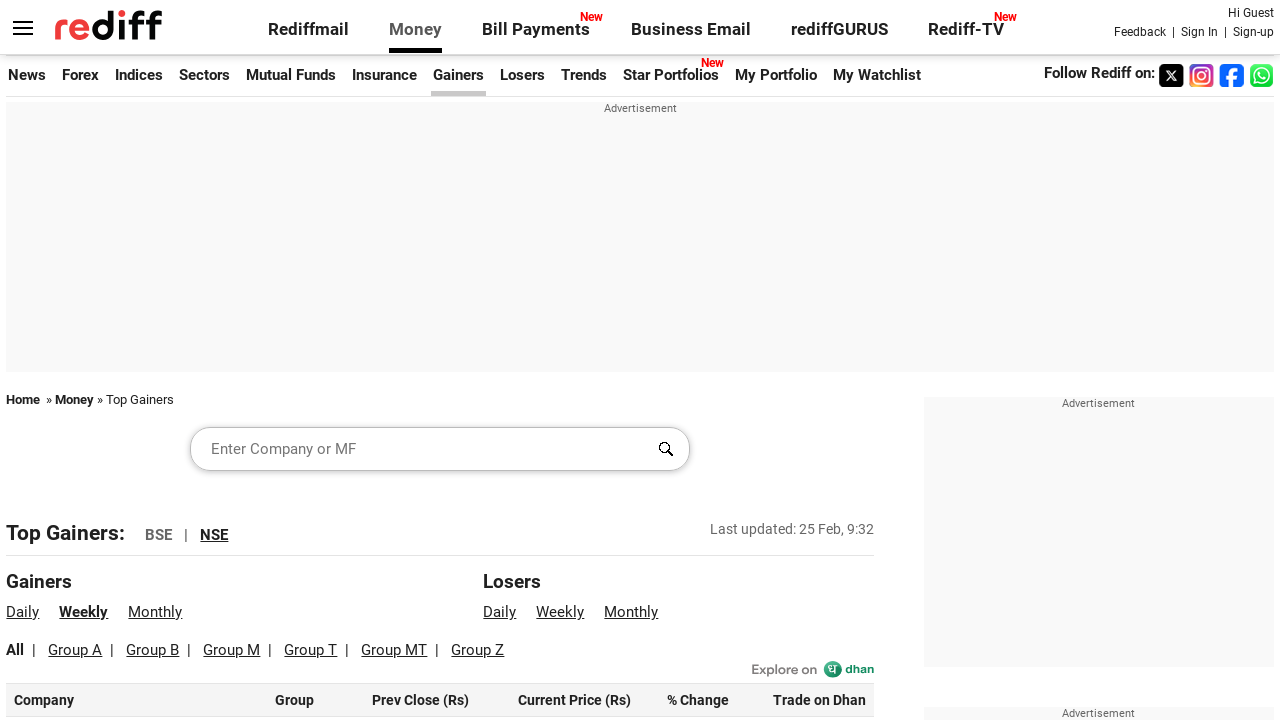

Clicked pagination link for group 'Monthly' at (155, 612) on text=Monthly
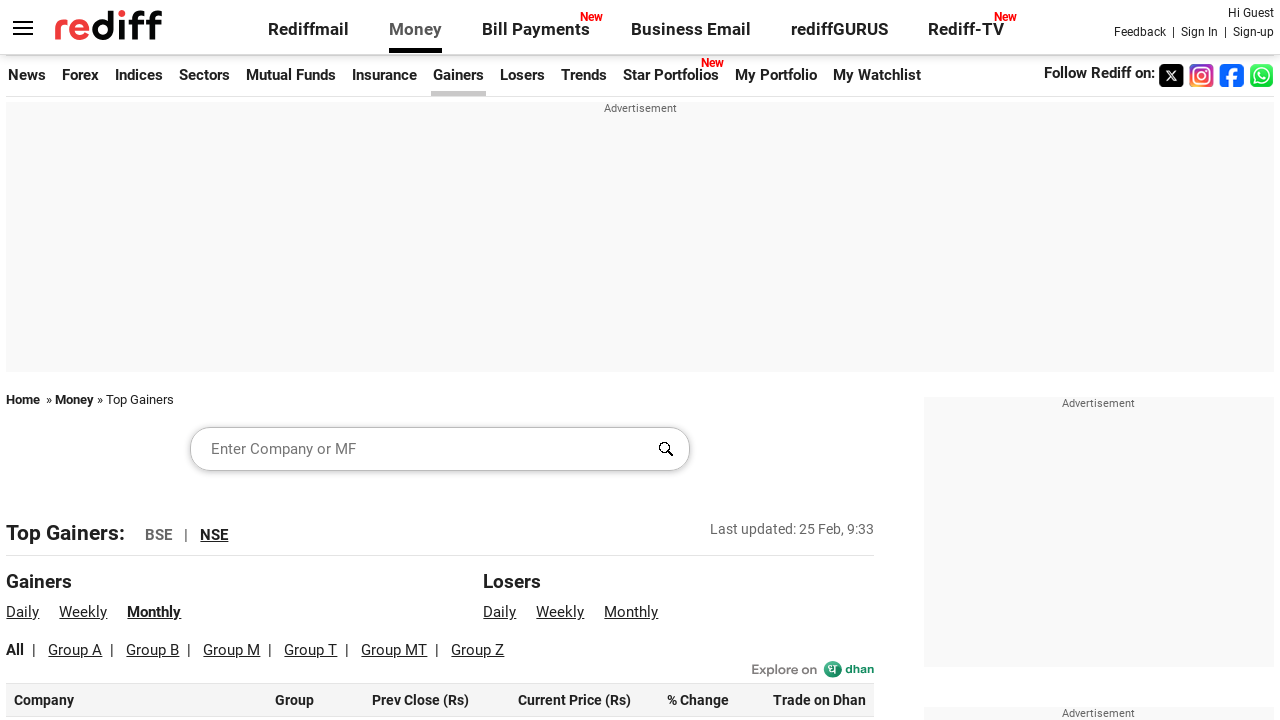

Table loaded for group 'Monthly'
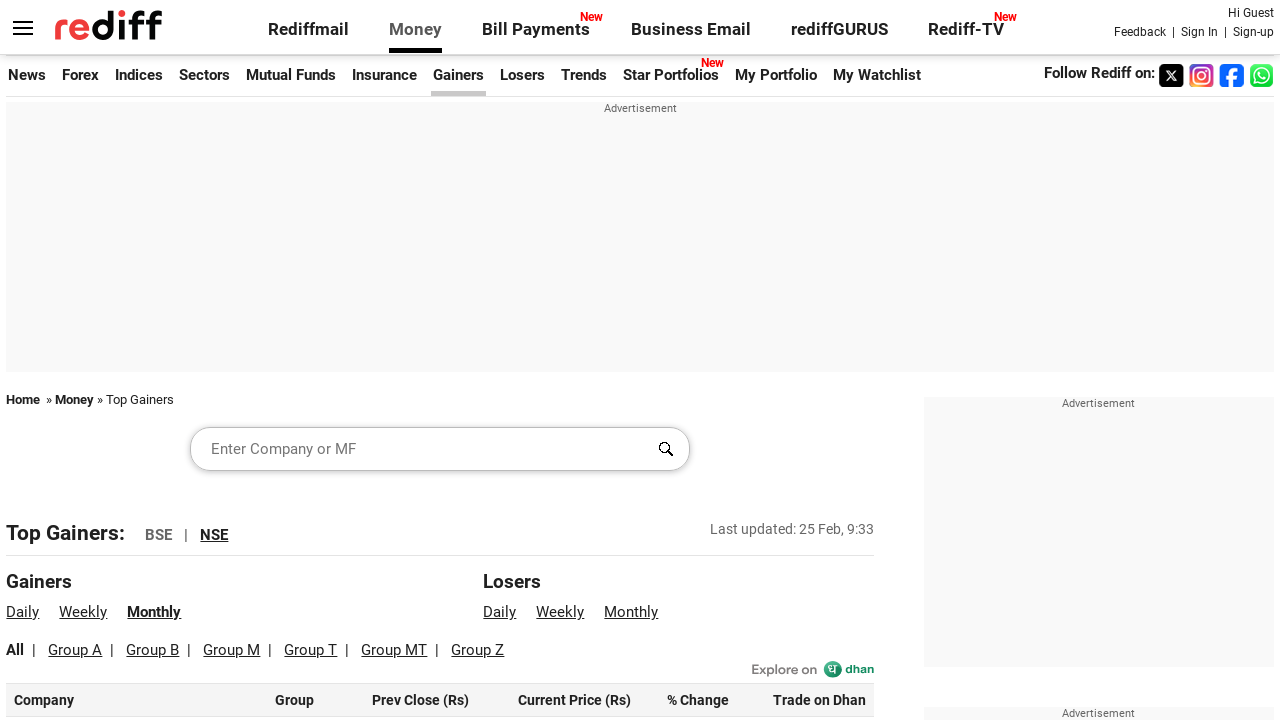

Table rows verified for group 'Monthly'
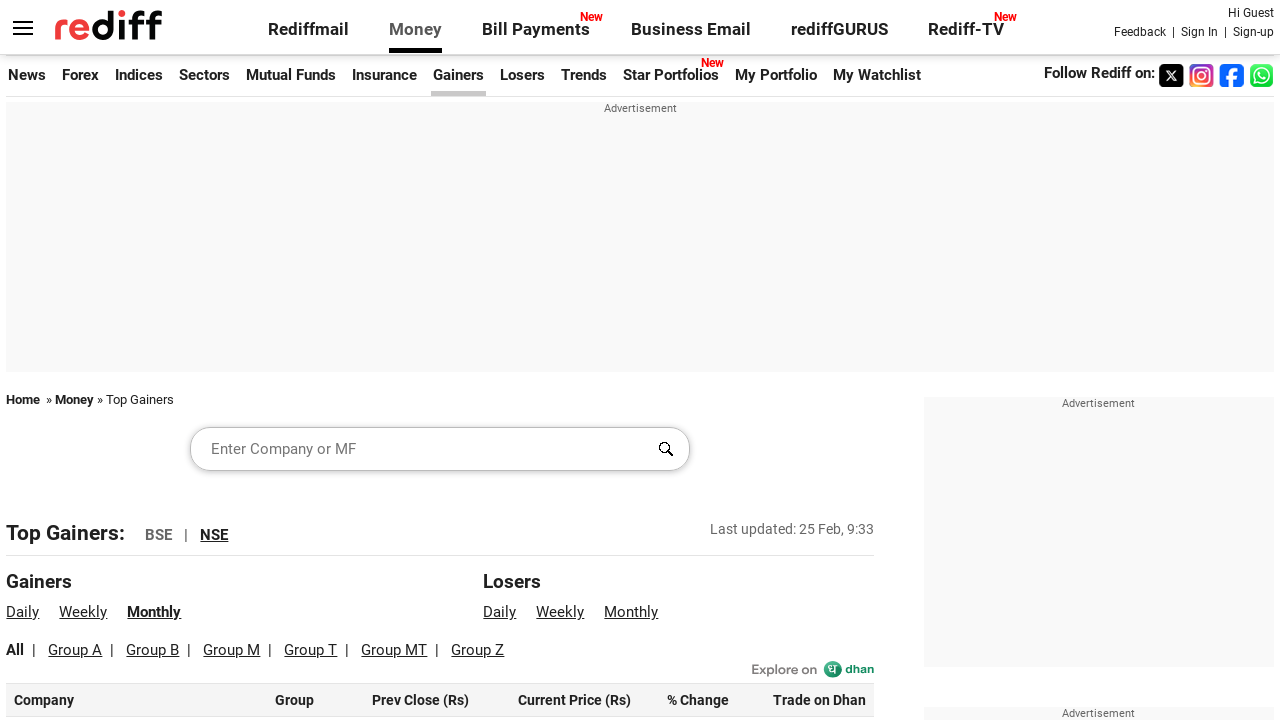

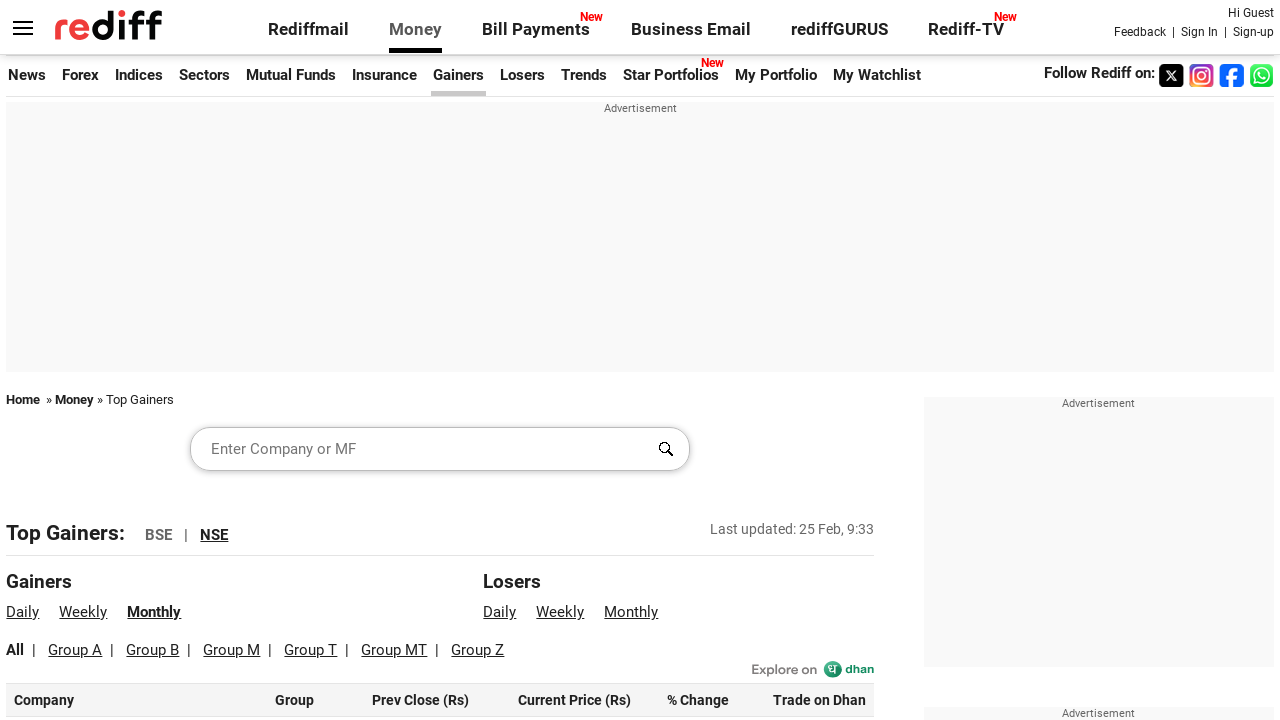